Tests drag and drop functionality by dragging an image element to a target div

Starting URL: https://artoftesting.com/samplesiteforselenium

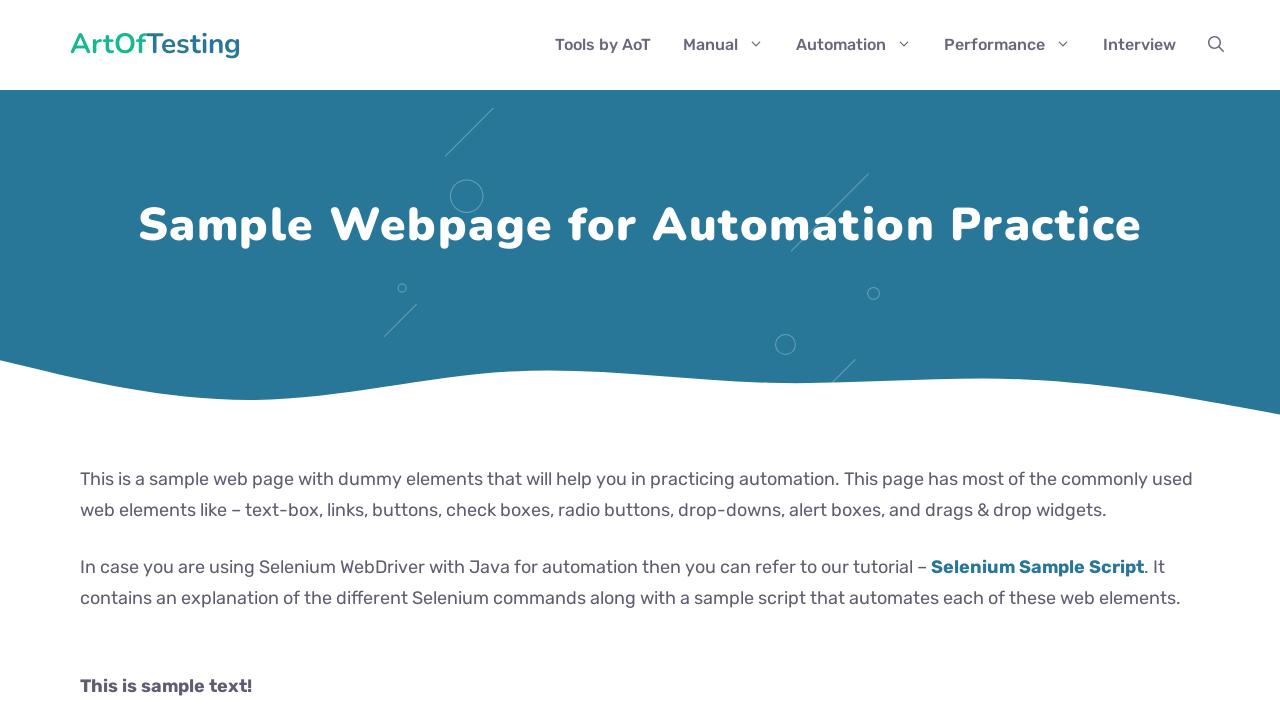

Dragged image element to target div at (280, 242)
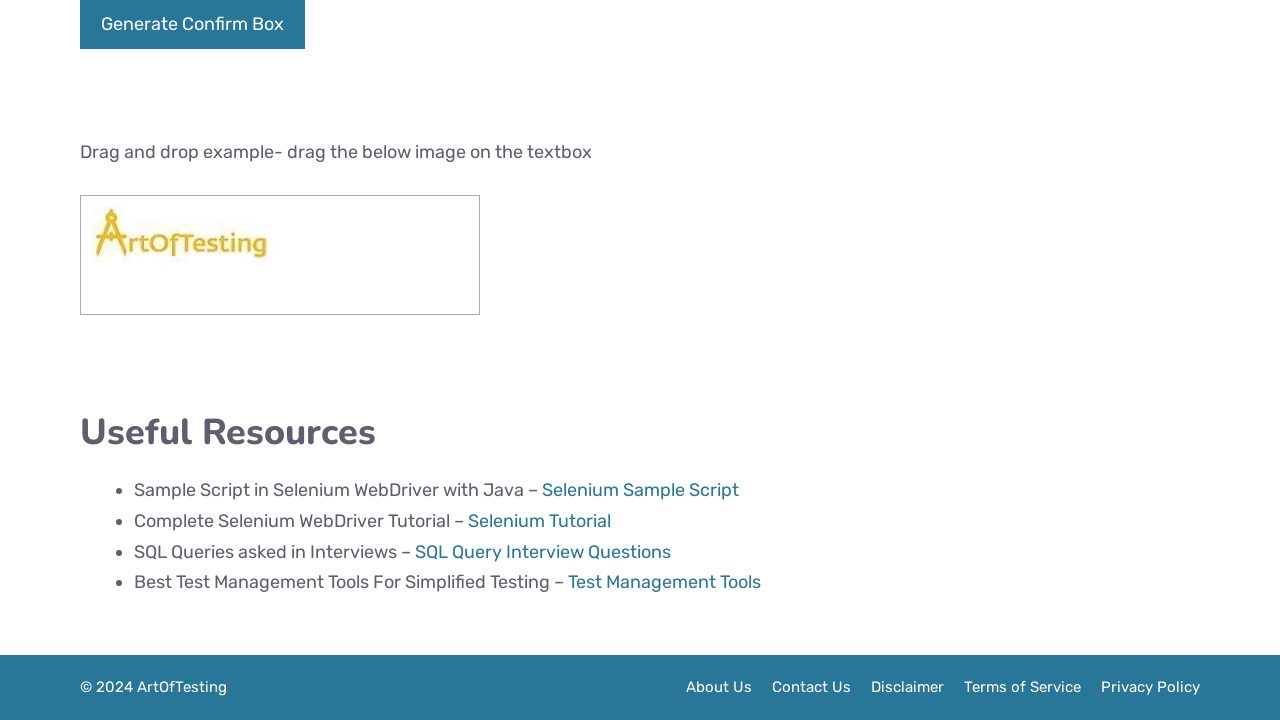

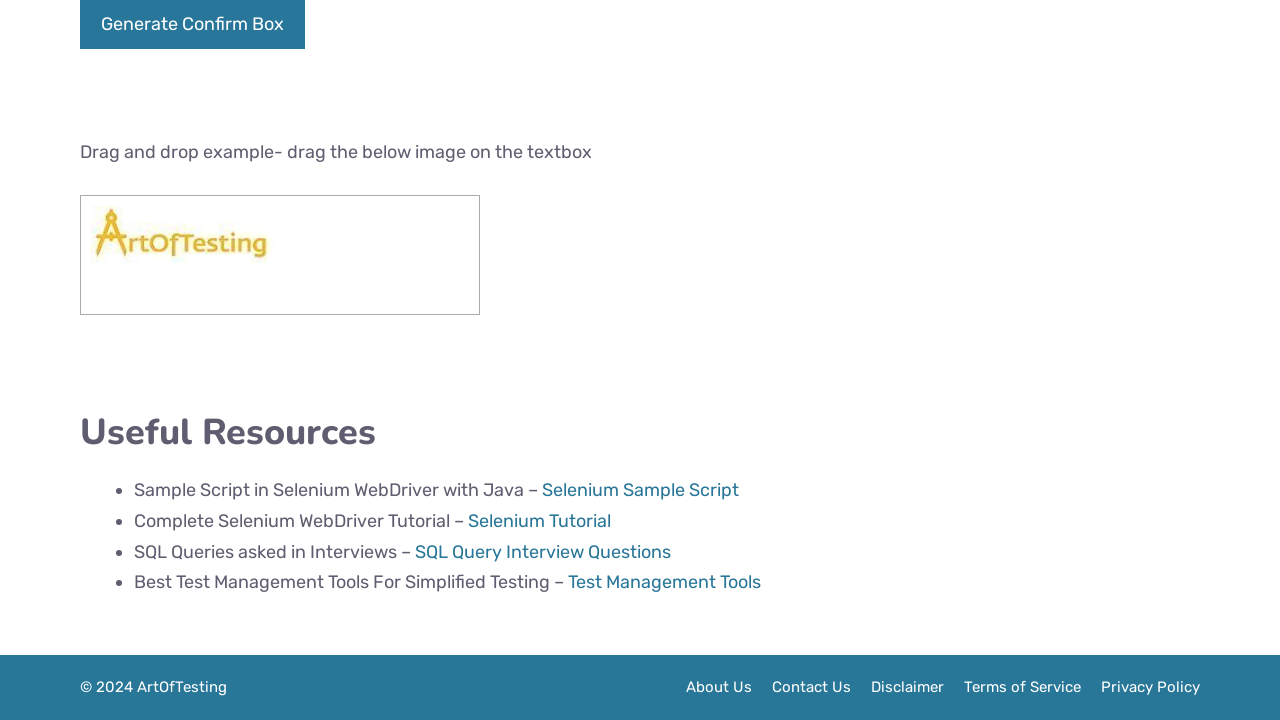